Tests right-click functionality on a button and verifies the confirmation message appears

Starting URL: https://demoqa.com/buttons

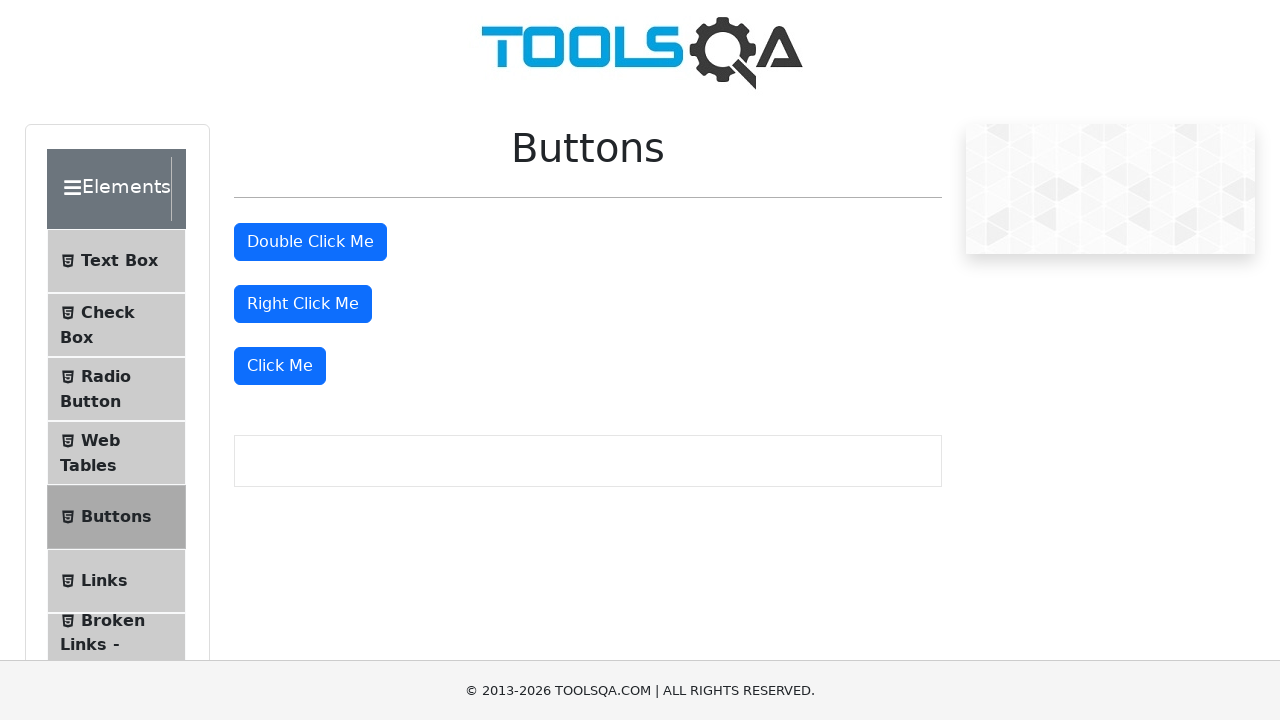

Right-clicked on the button element at (303, 304) on #rightClickBtn
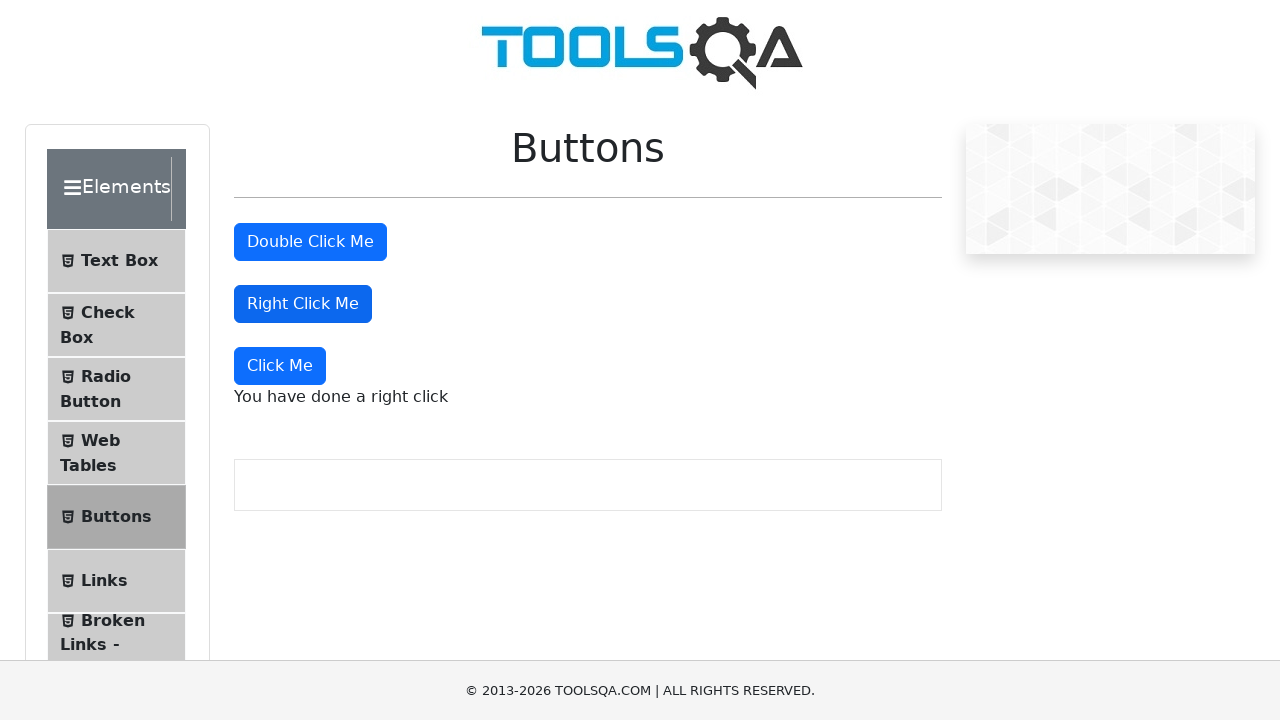

Right-click confirmation message appeared
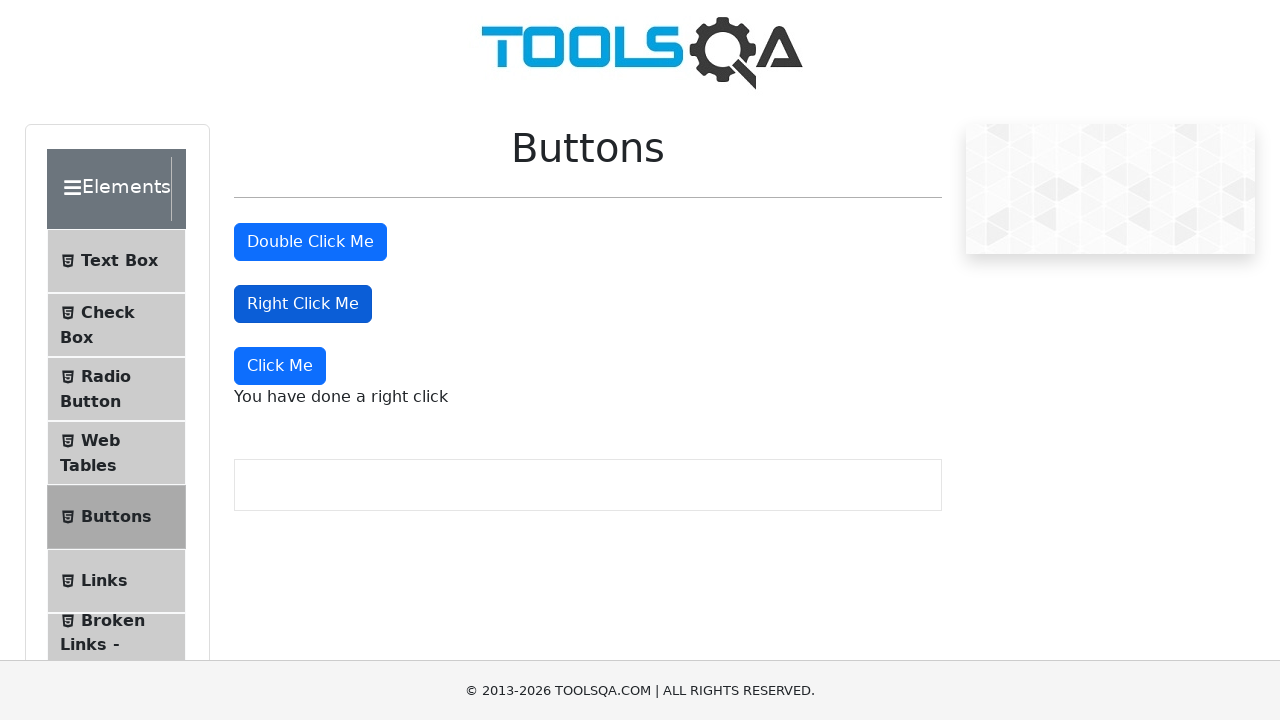

Retrieved right-click confirmation message text
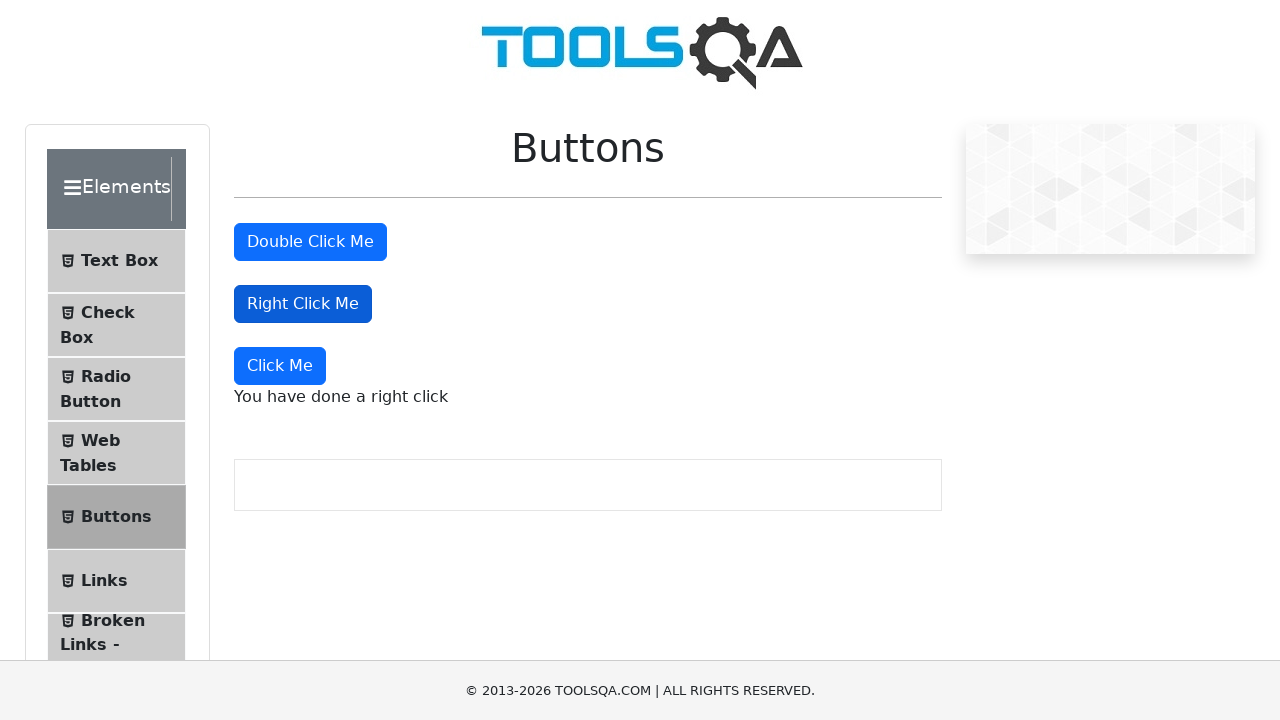

Verified confirmation message contains 'You have done a right click'
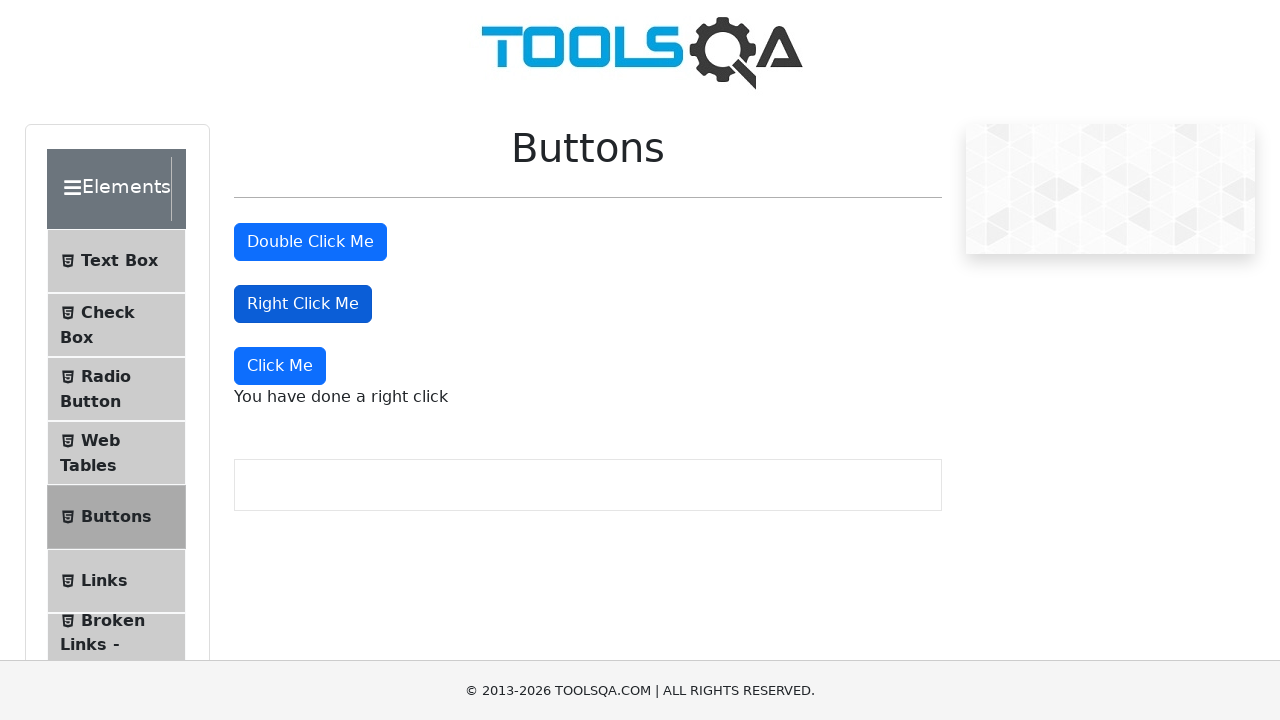

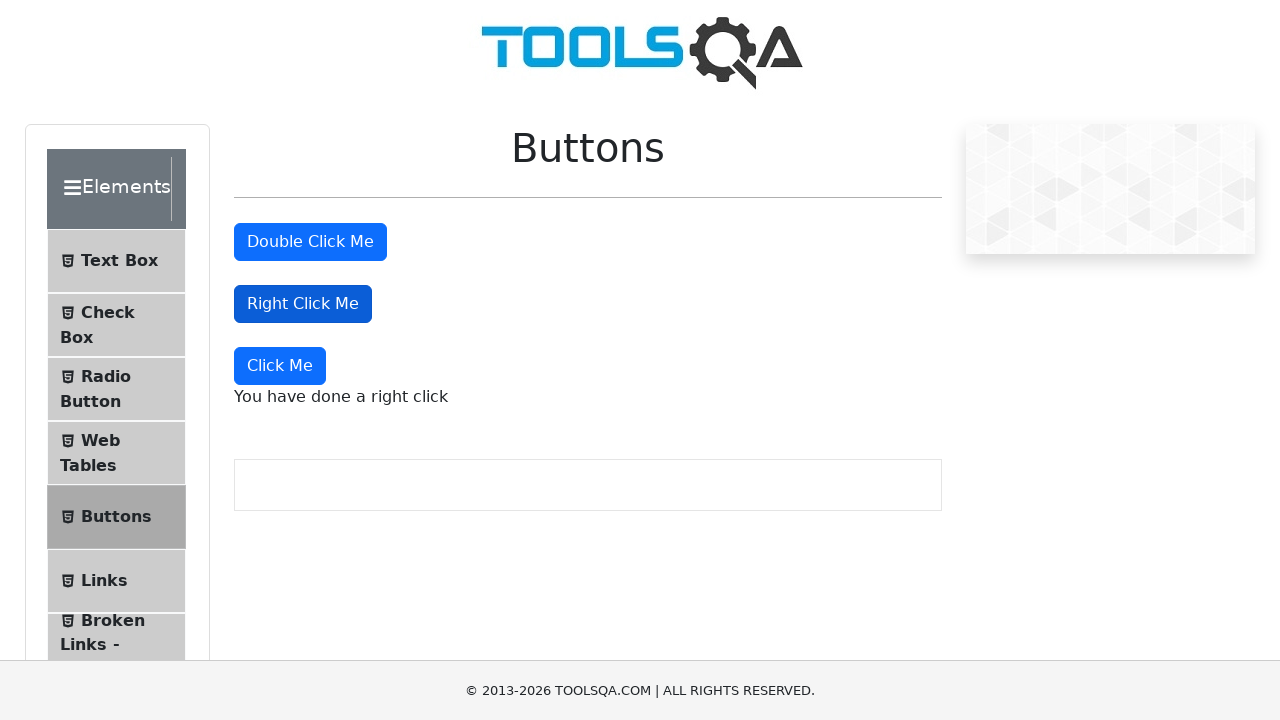